Tests sorting the Due column in ascending order using semantic class selectors on the second table with helpful locator attributes.

Starting URL: http://the-internet.herokuapp.com/tables

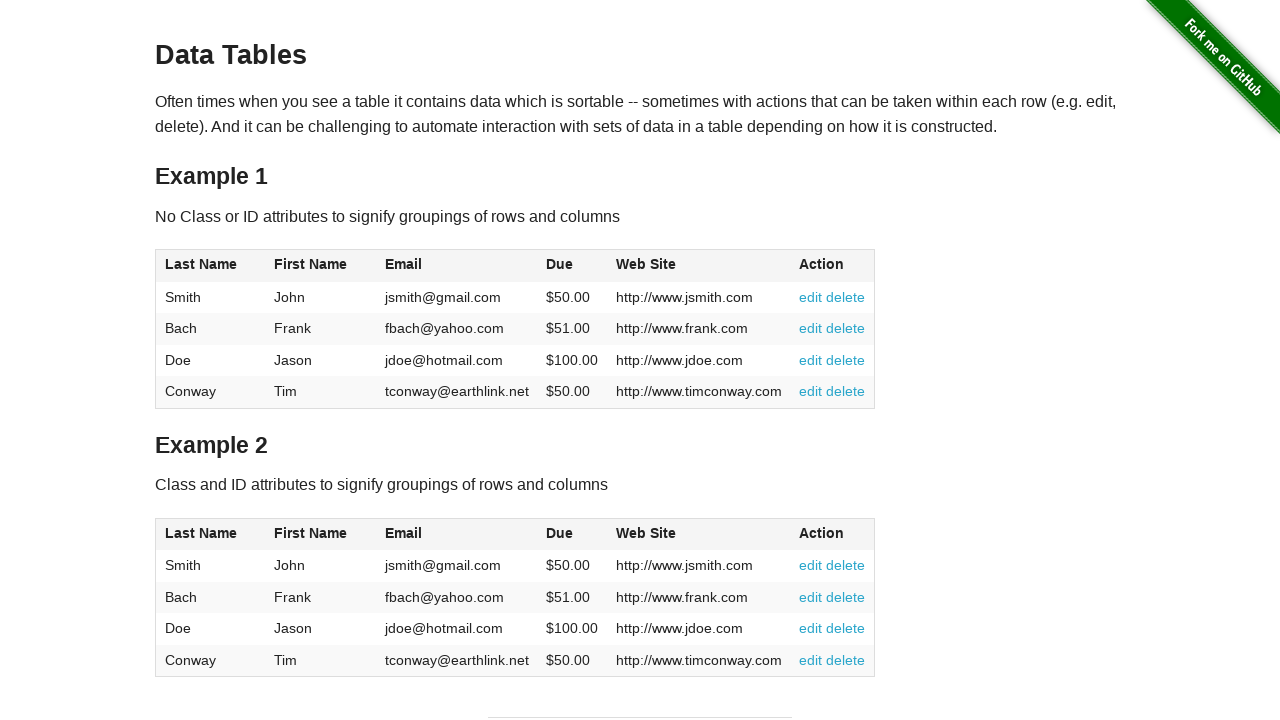

Clicked Due column header in table2 to sort at (560, 533) on #table2 thead .dues
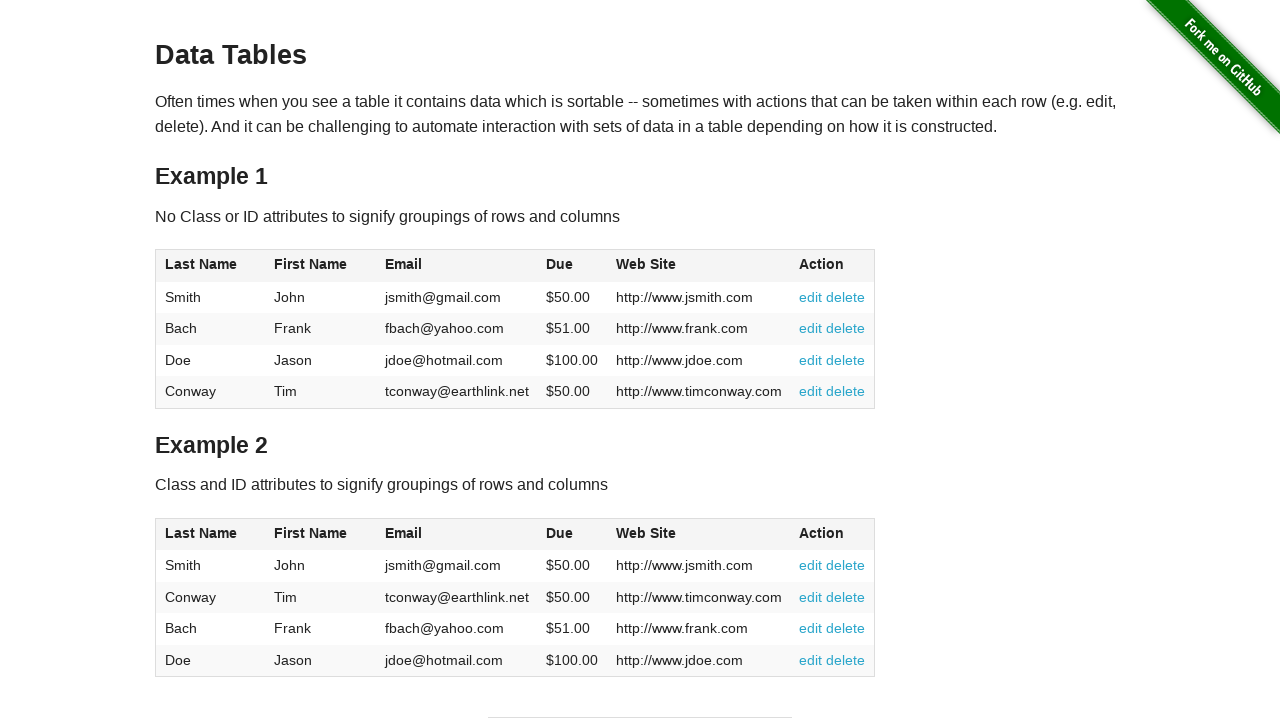

Table2 body with Due column data loaded
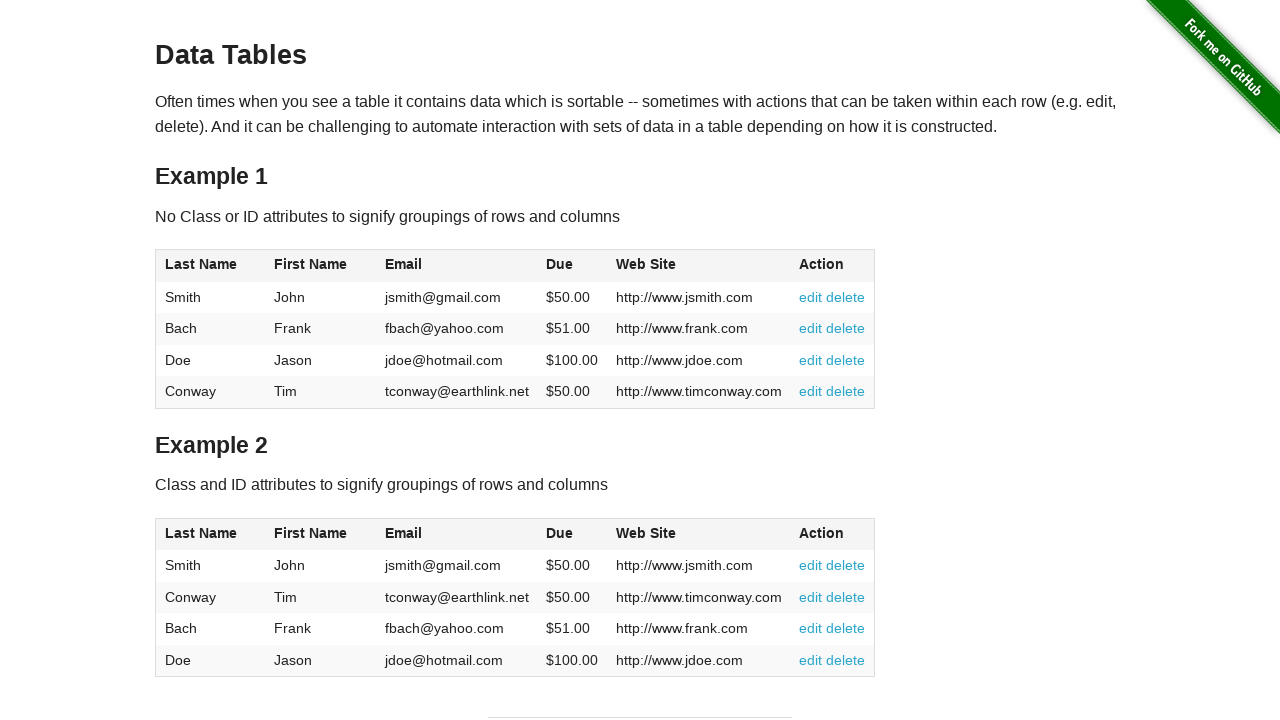

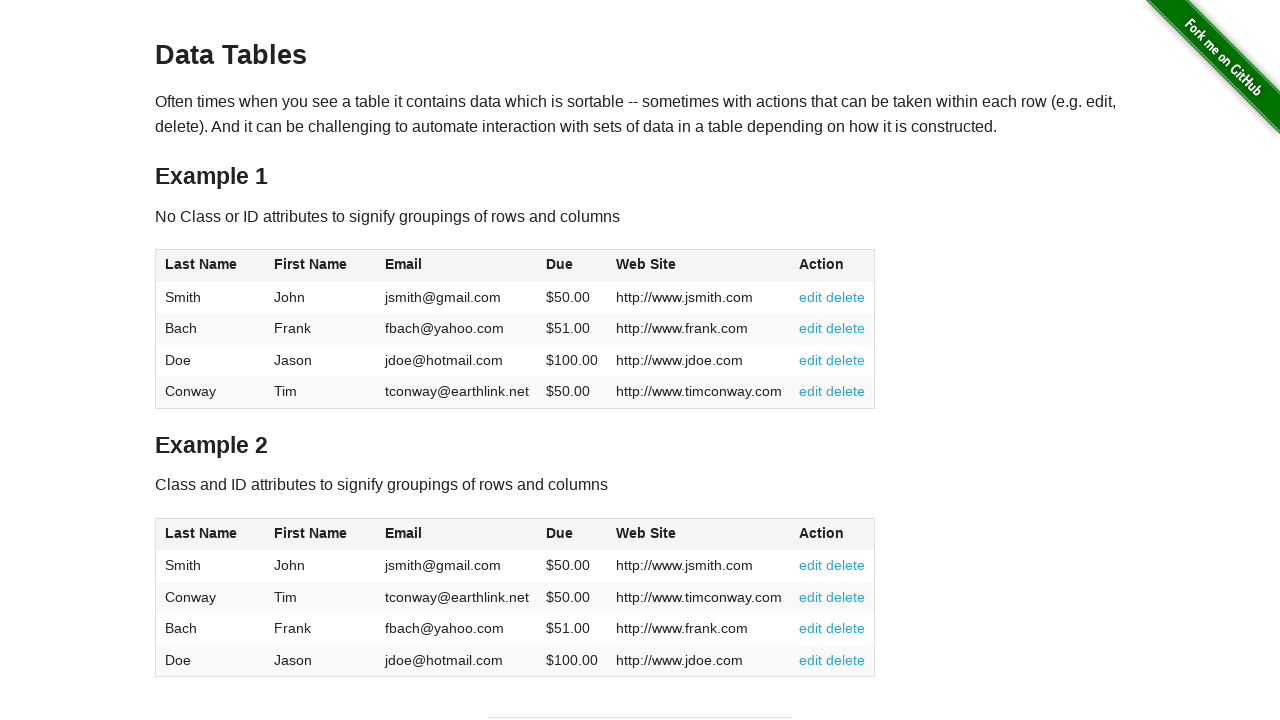